Tests checkbox functionality by selecting specific checkboxes (all except "Others") and verifying their selection status

Starting URL: https://leafground.com/checkbox.xhtml

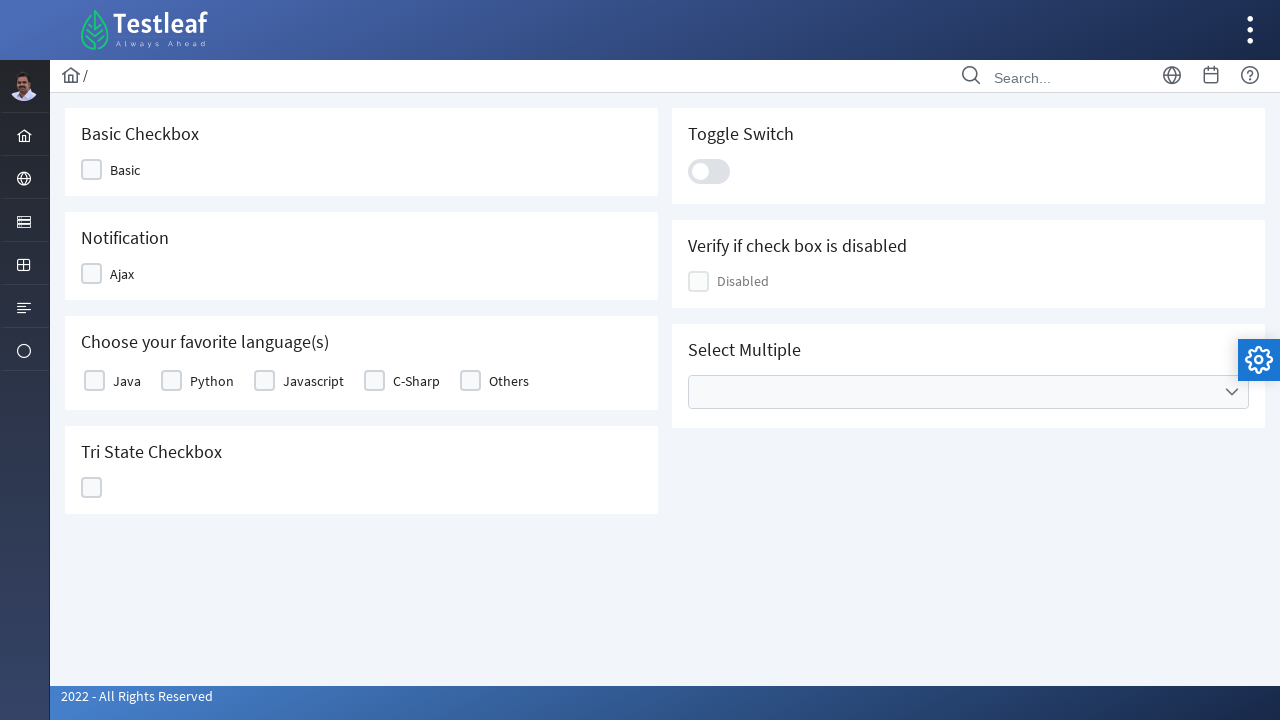

Navigated to checkbox test page
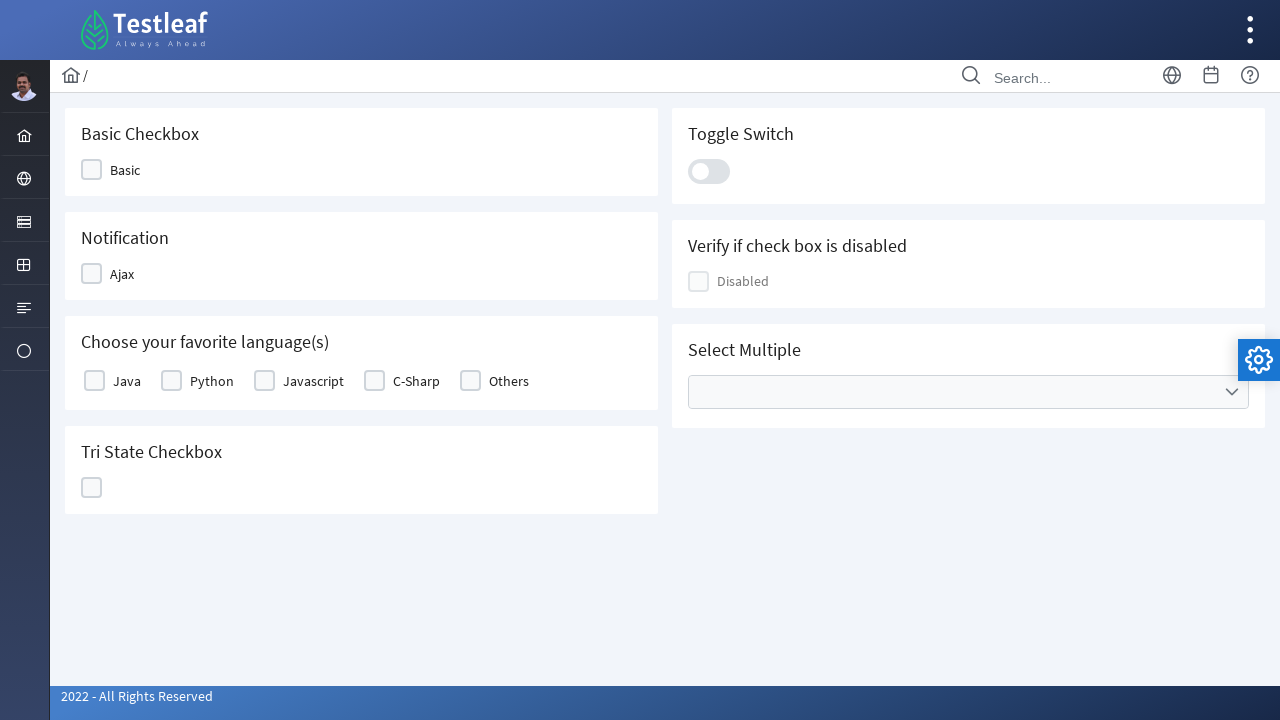

Retrieved all checkbox labels from the page
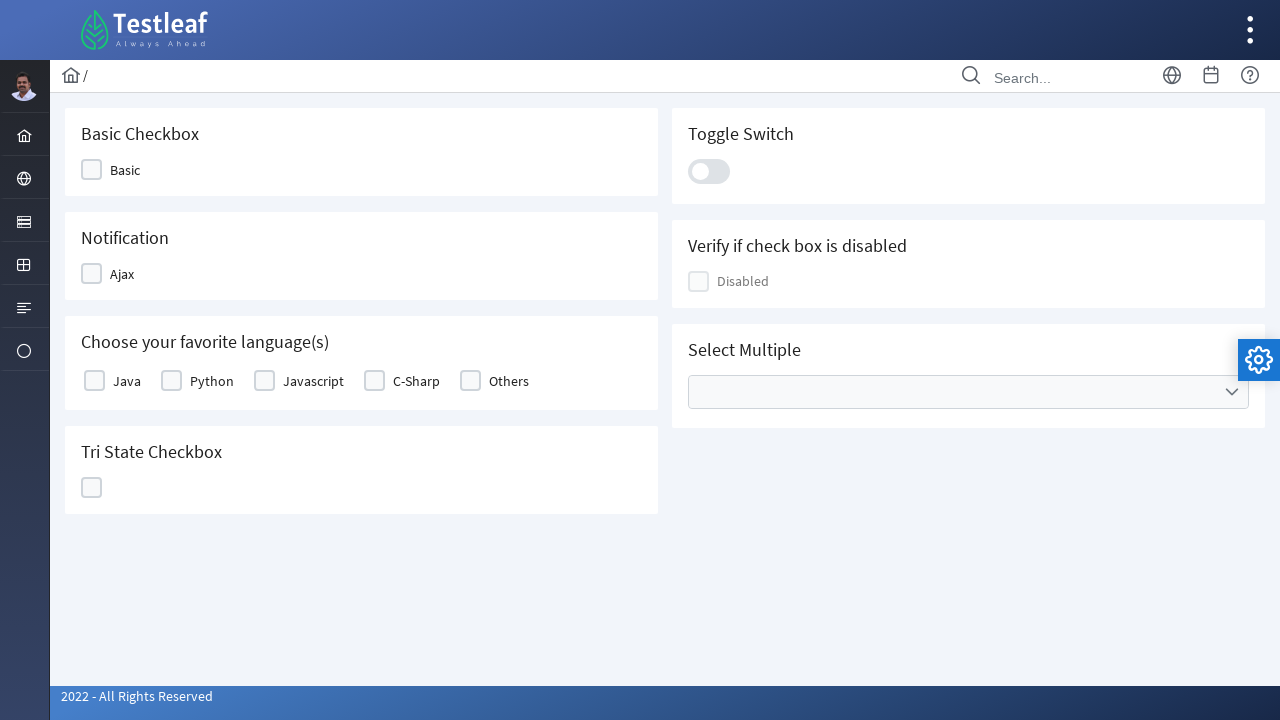

Clicked checkbox for 'Java'
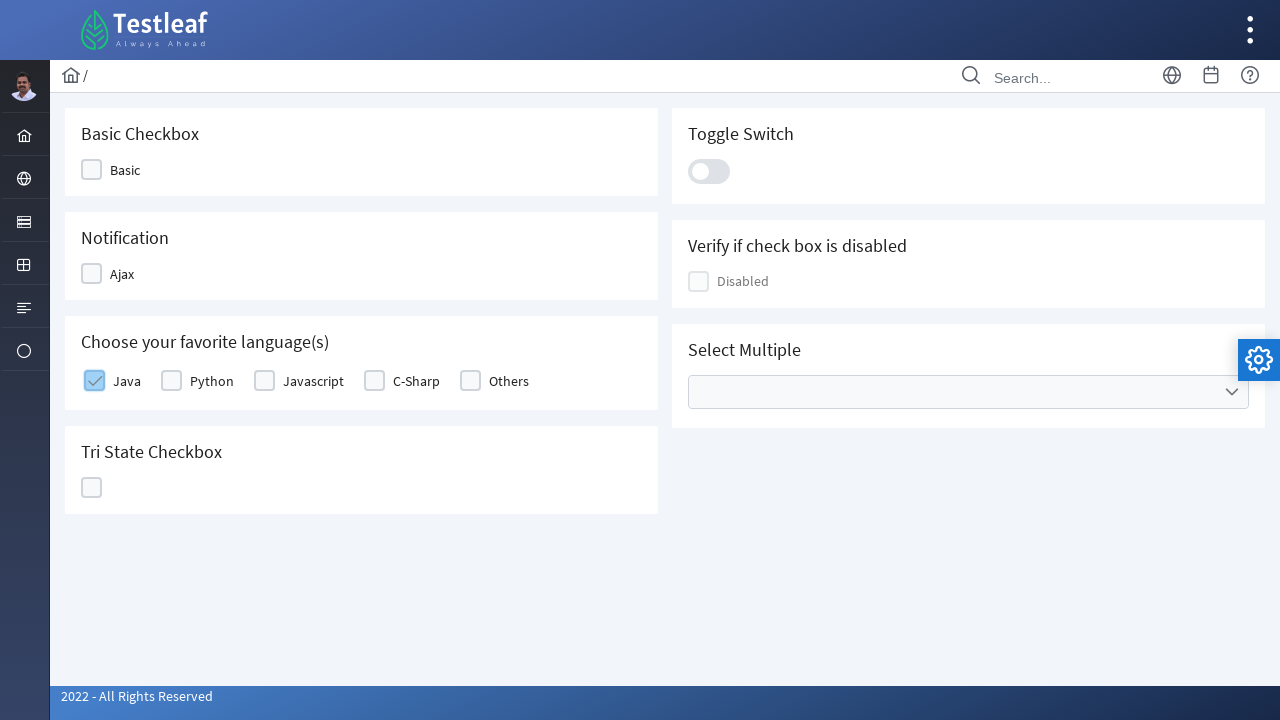

Clicked checkbox for 'Python'
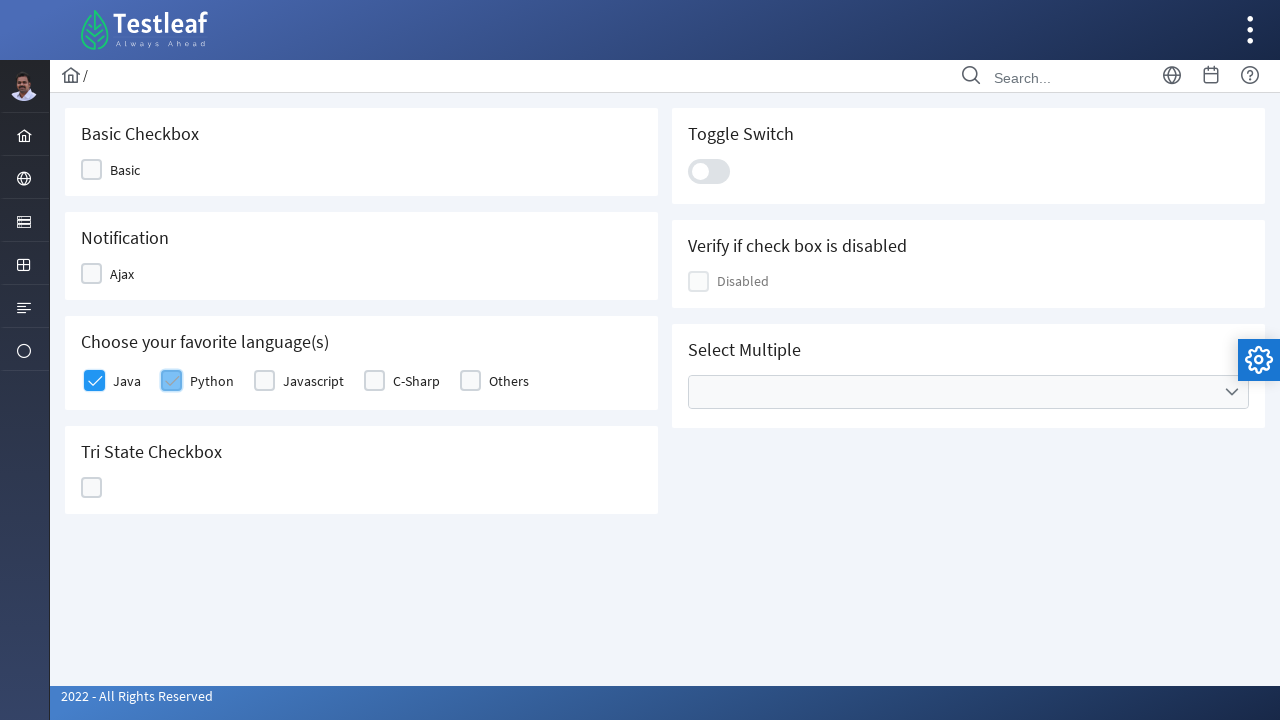

Clicked checkbox for 'Javascript'
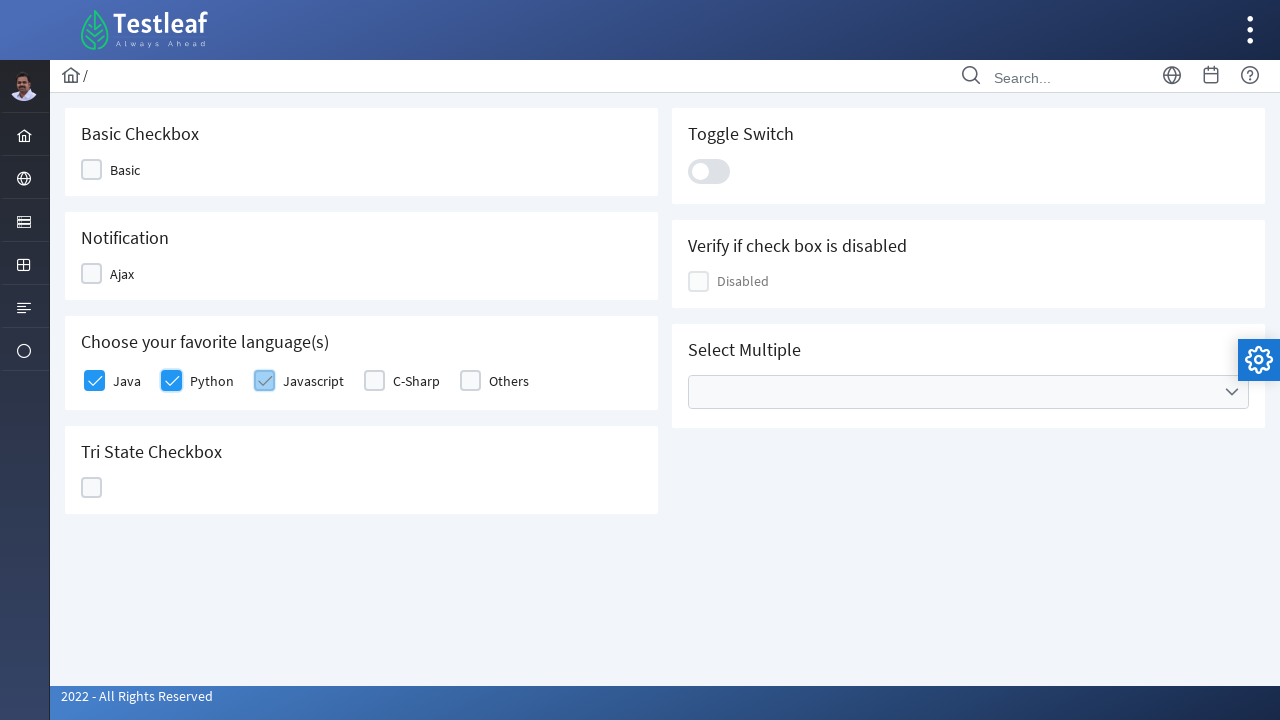

Clicked checkbox for 'C-Sharp'
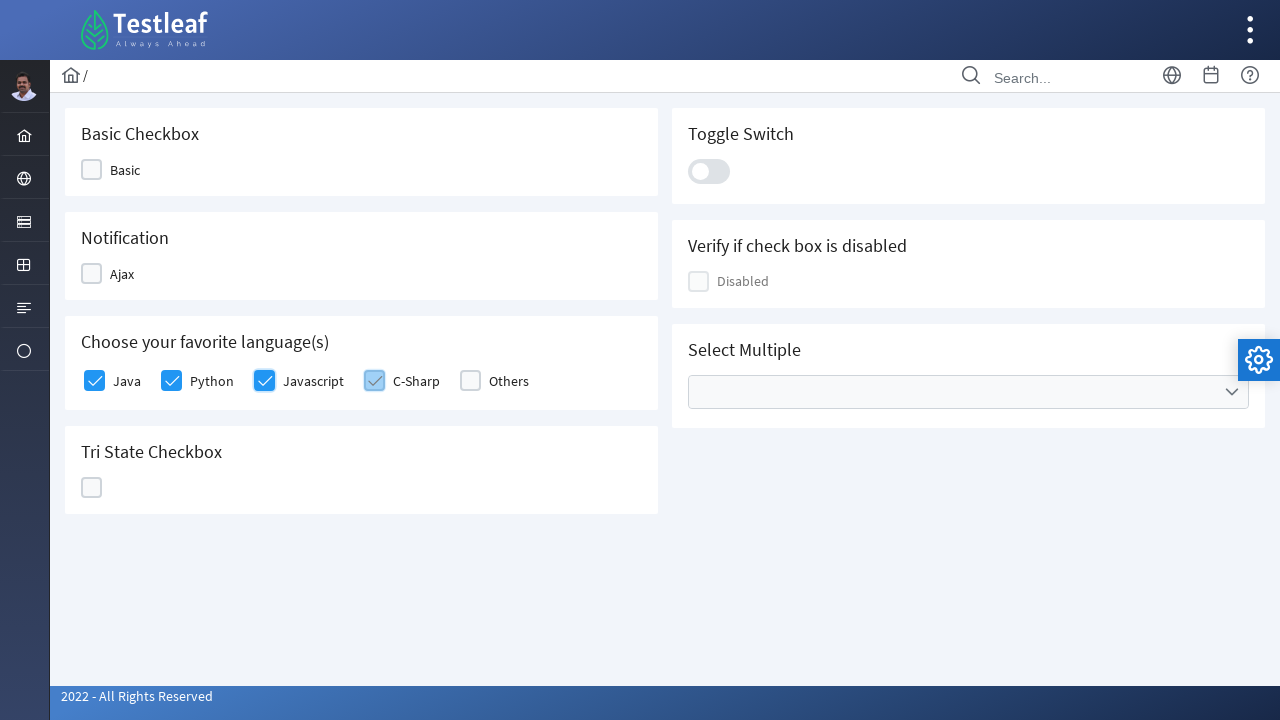

Verified checkbox 1 selection status: True
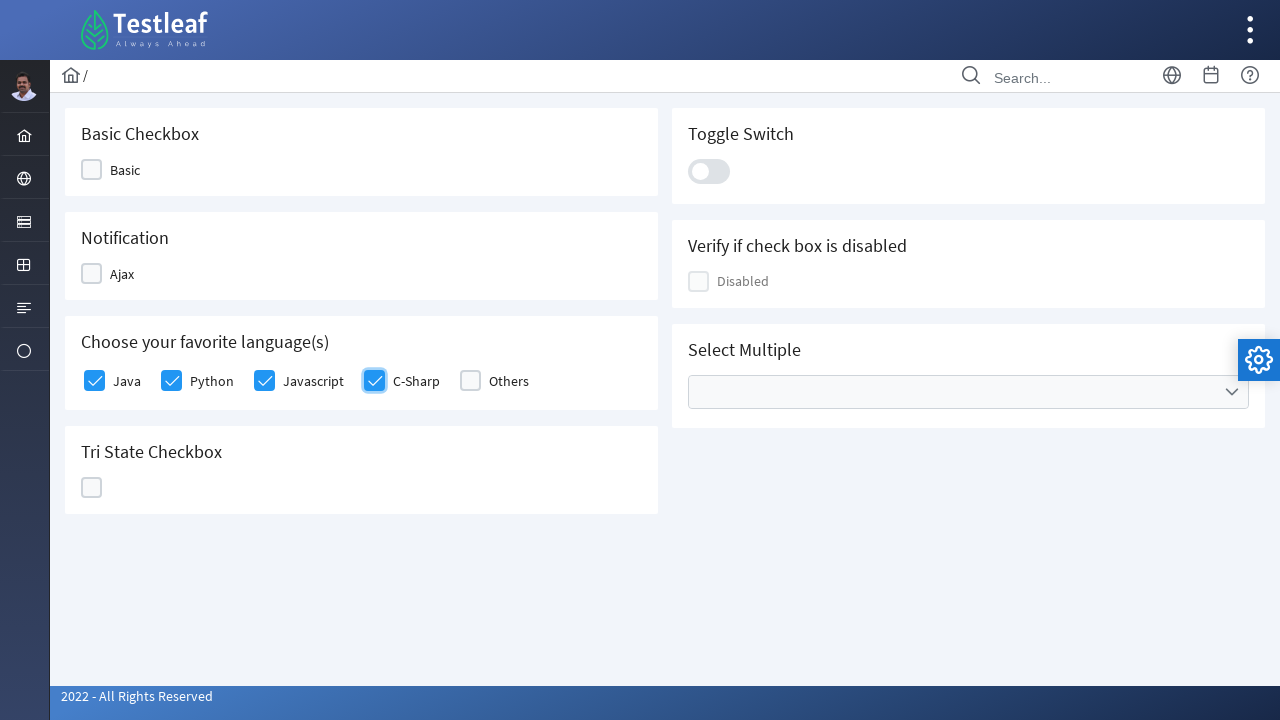

Verified checkbox 2 selection status: True
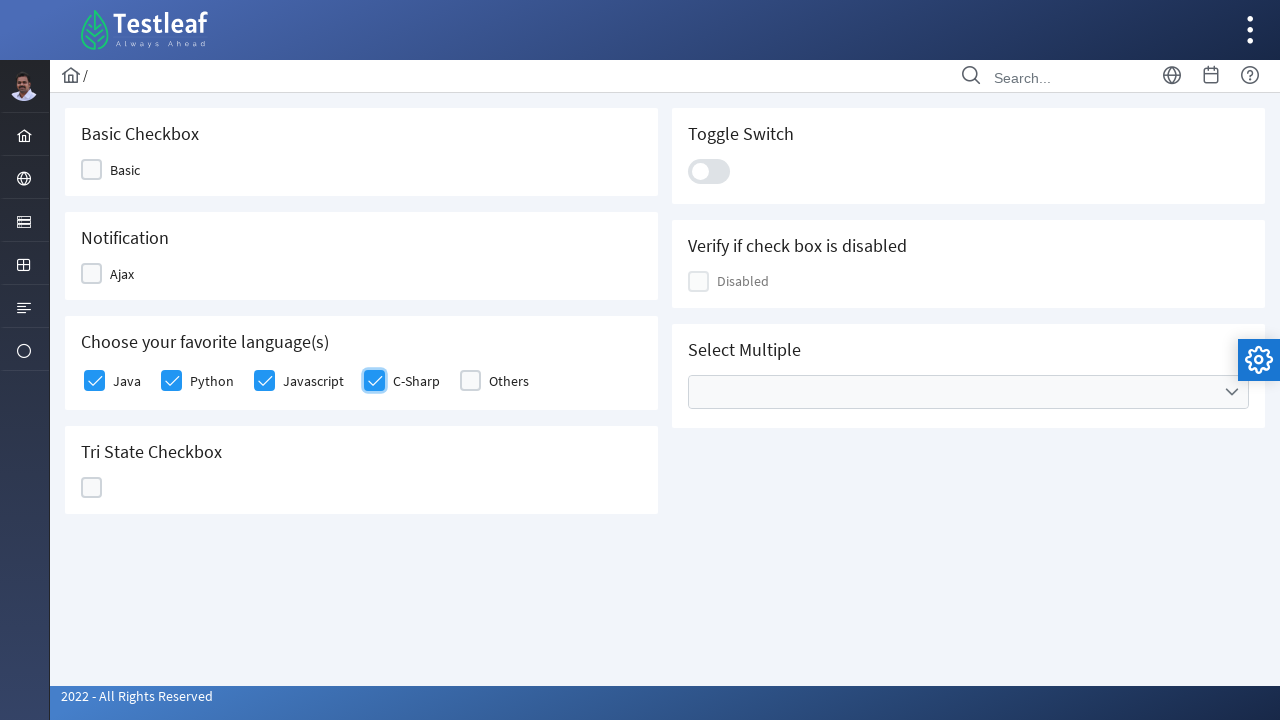

Verified checkbox 3 selection status: True
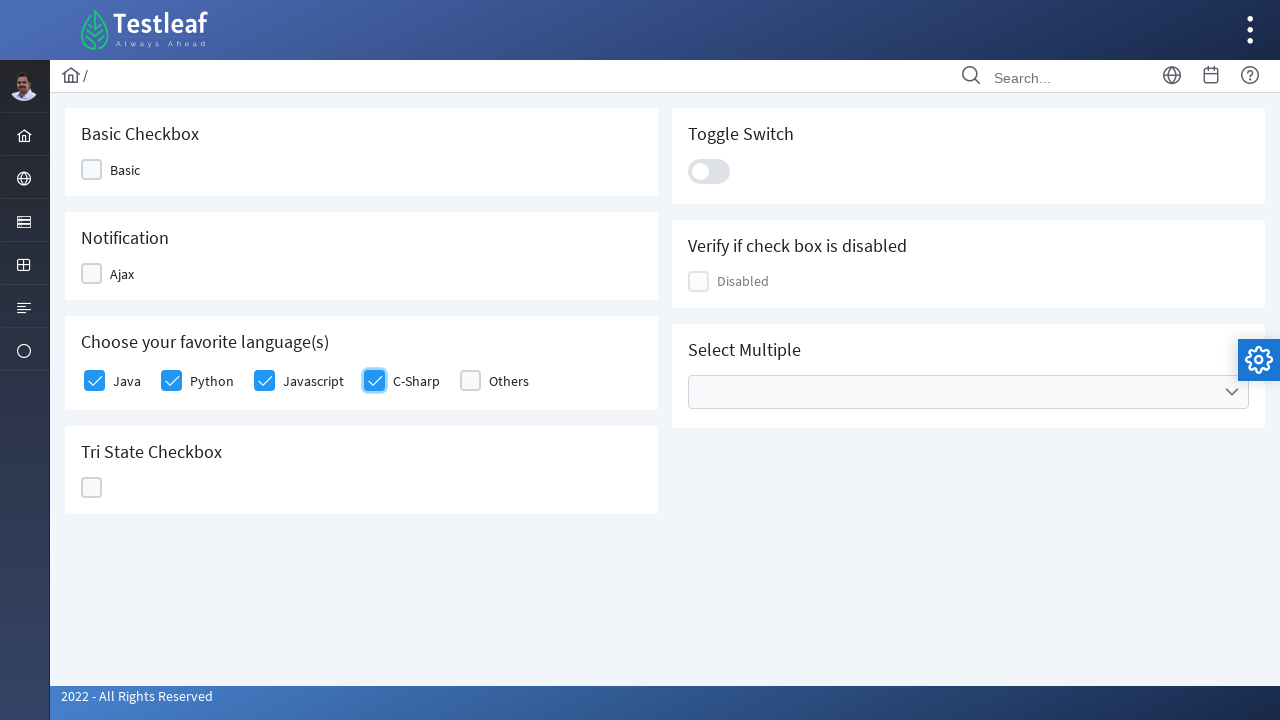

Verified checkbox 4 selection status: True
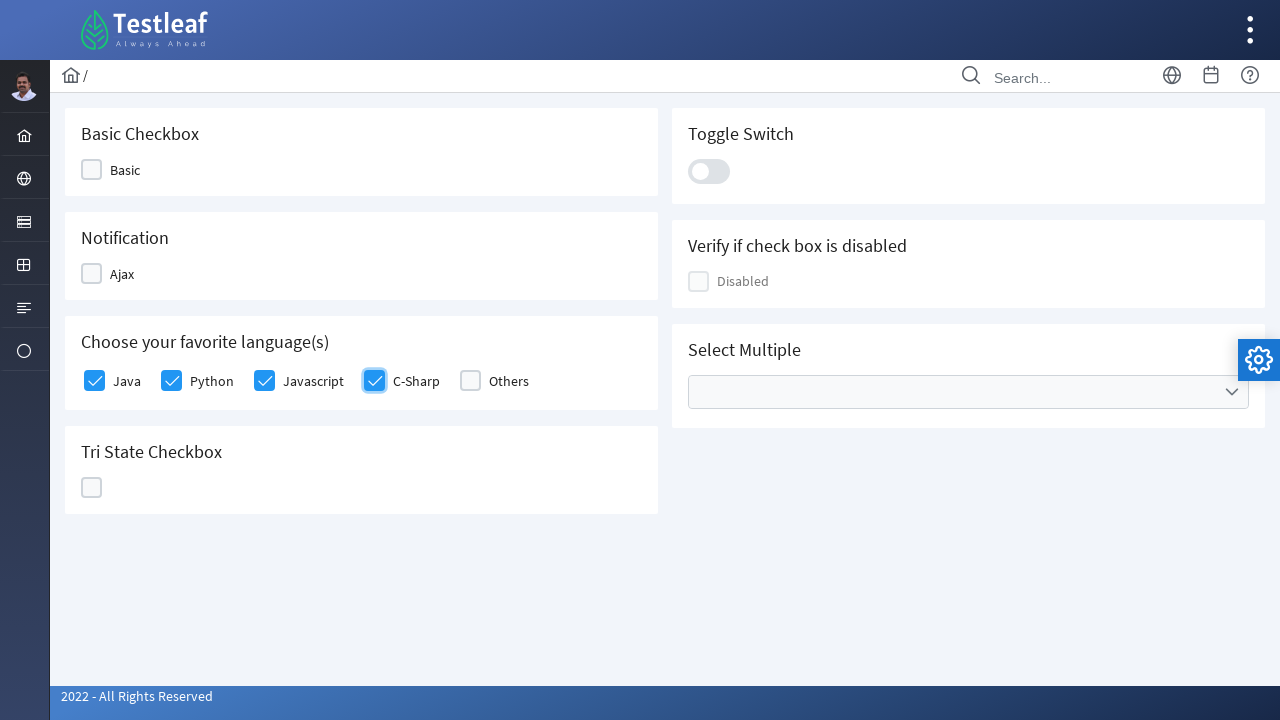

Verified checkbox 5 selection status: False
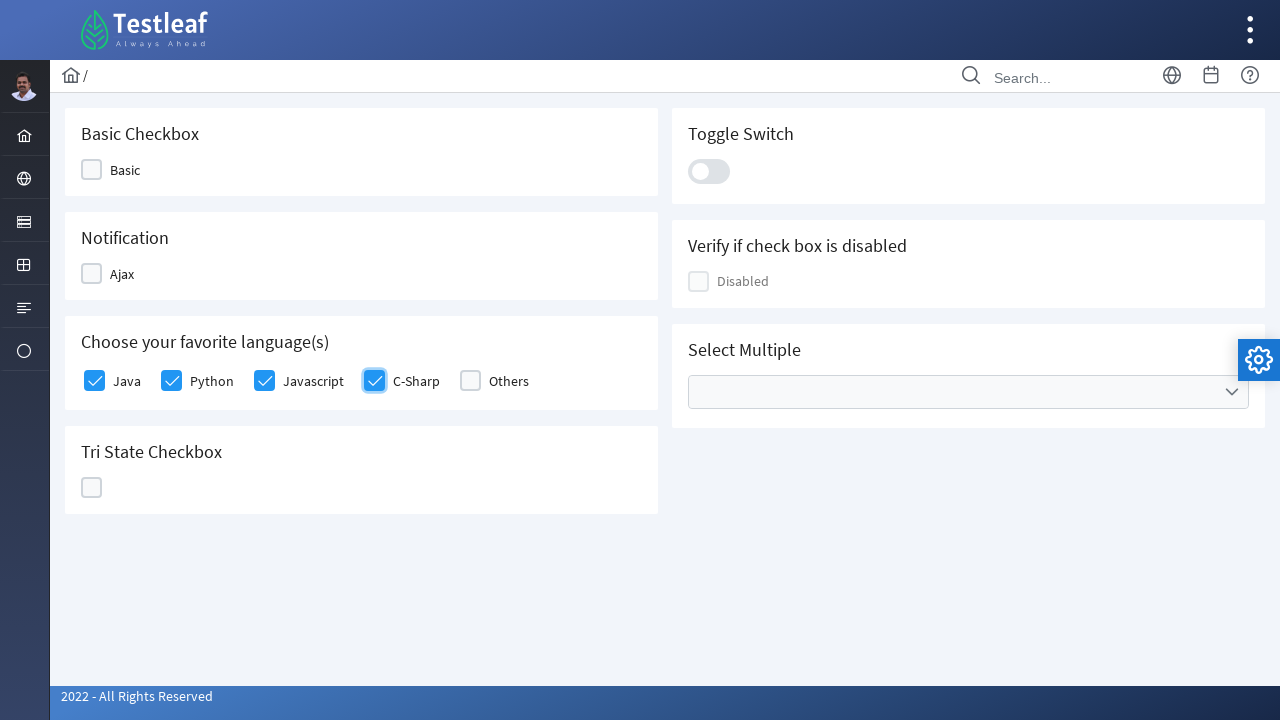

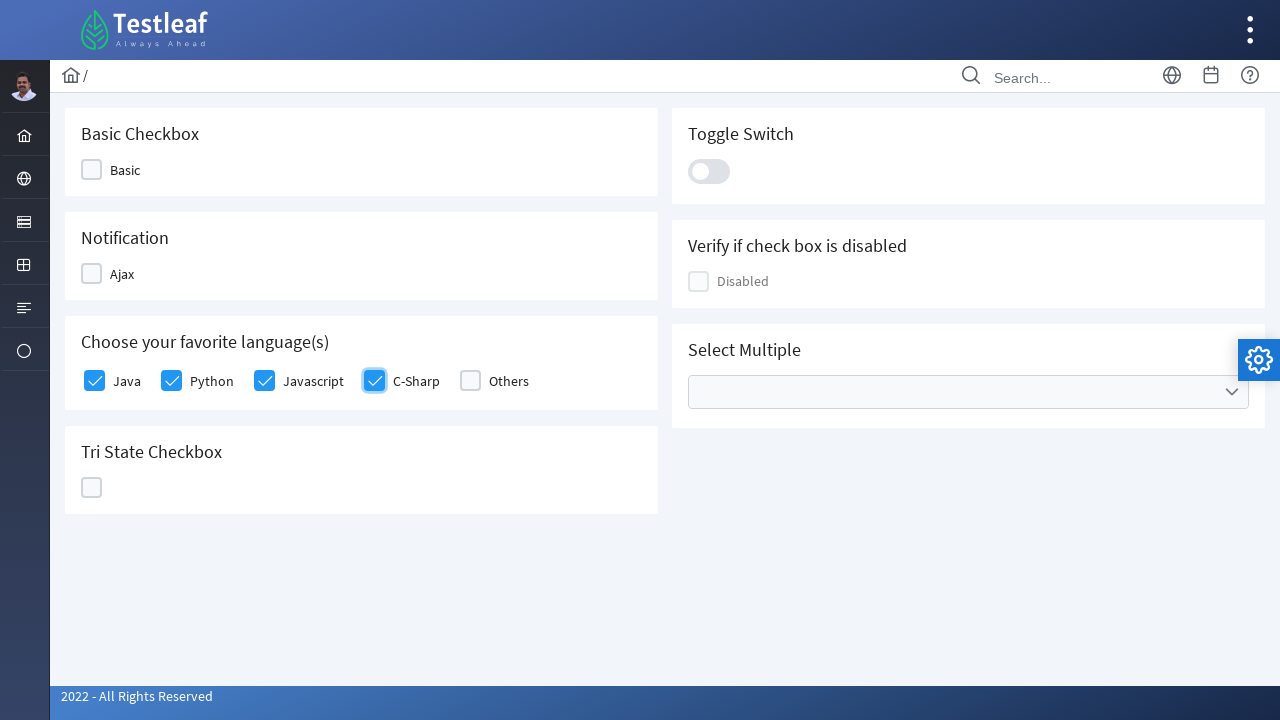